Tests browser navigation functionality by navigating to a website and using back, forward, and refresh navigation methods

Starting URL: http://www.mississauga.ca/portal/home

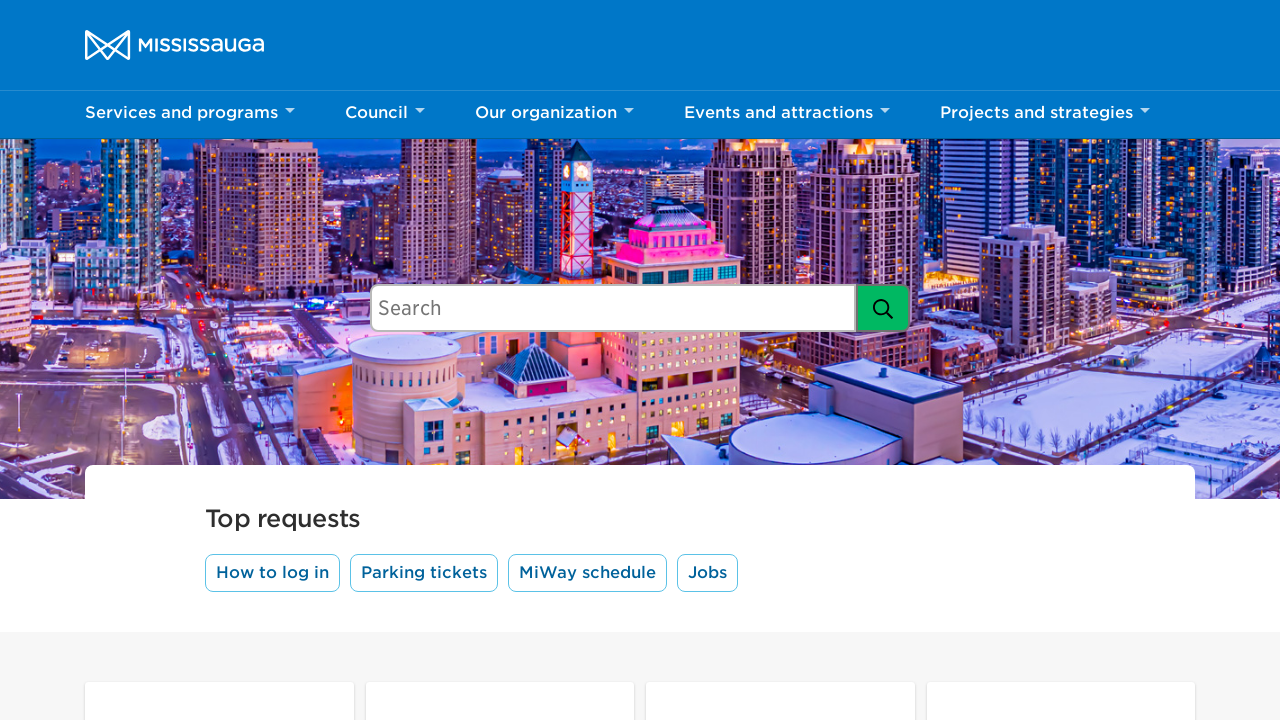

Navigated back to previous page in history
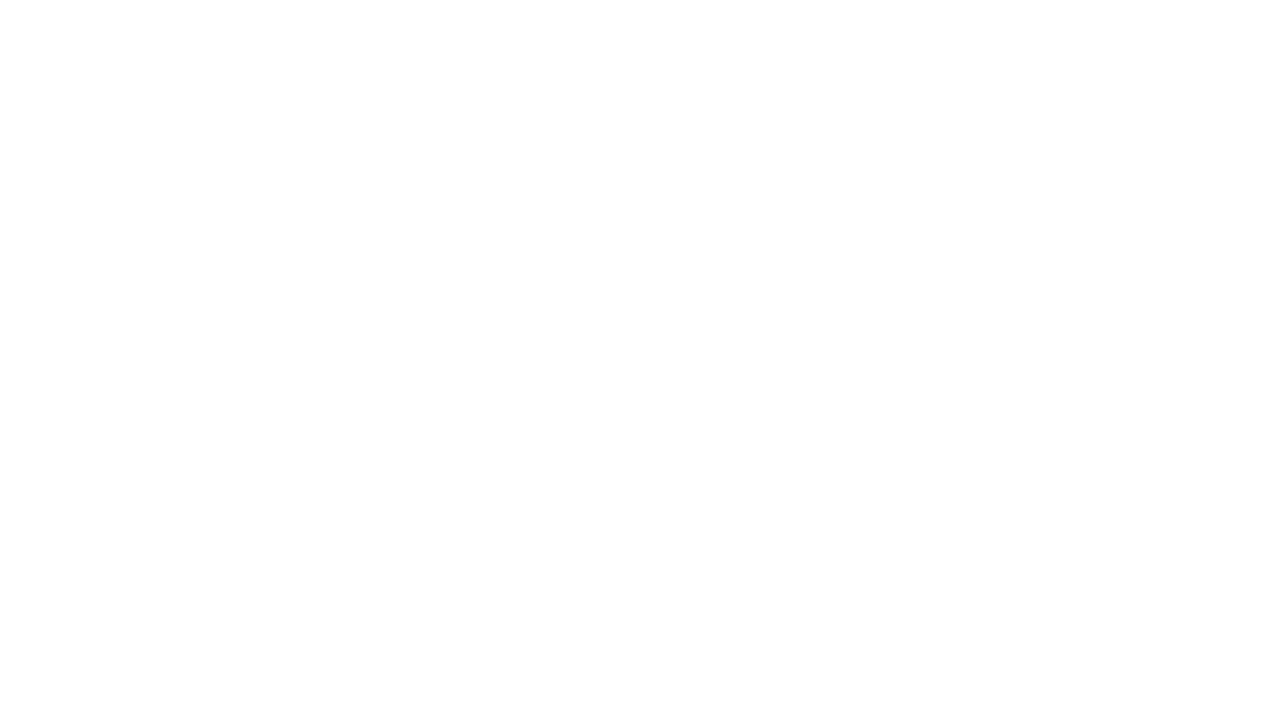

Navigated forward to next page in history
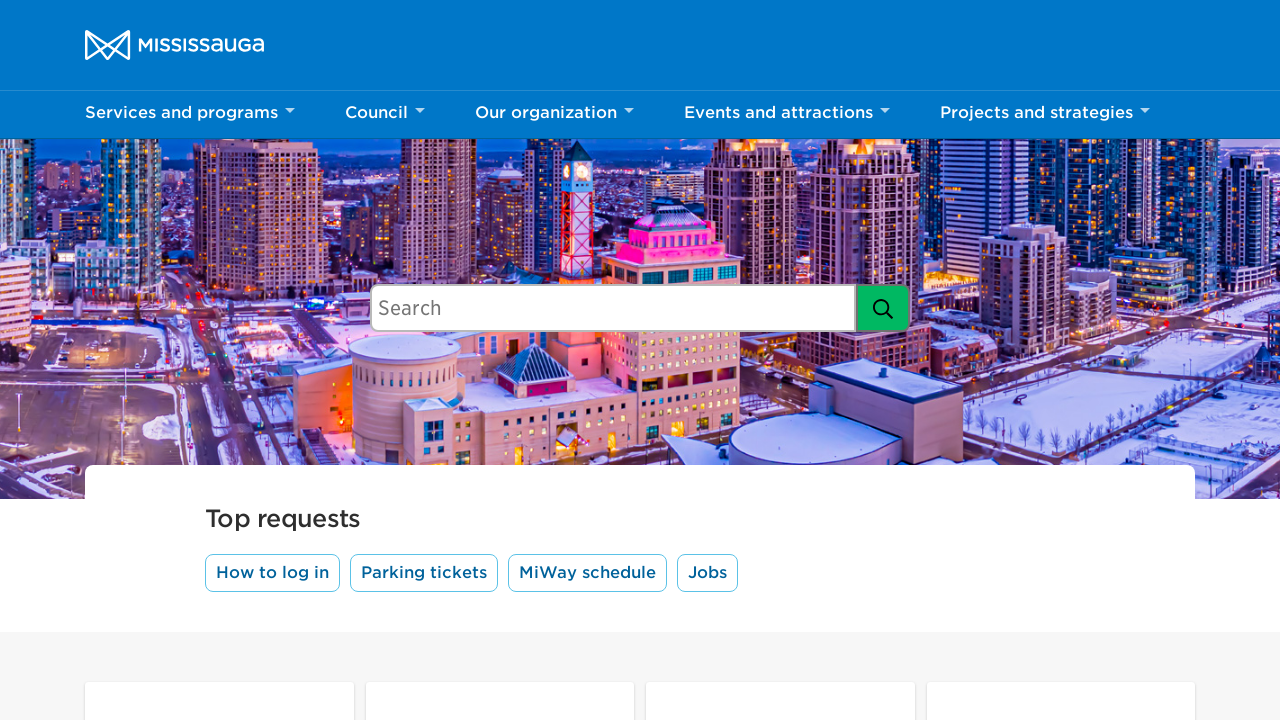

Refreshed the current page
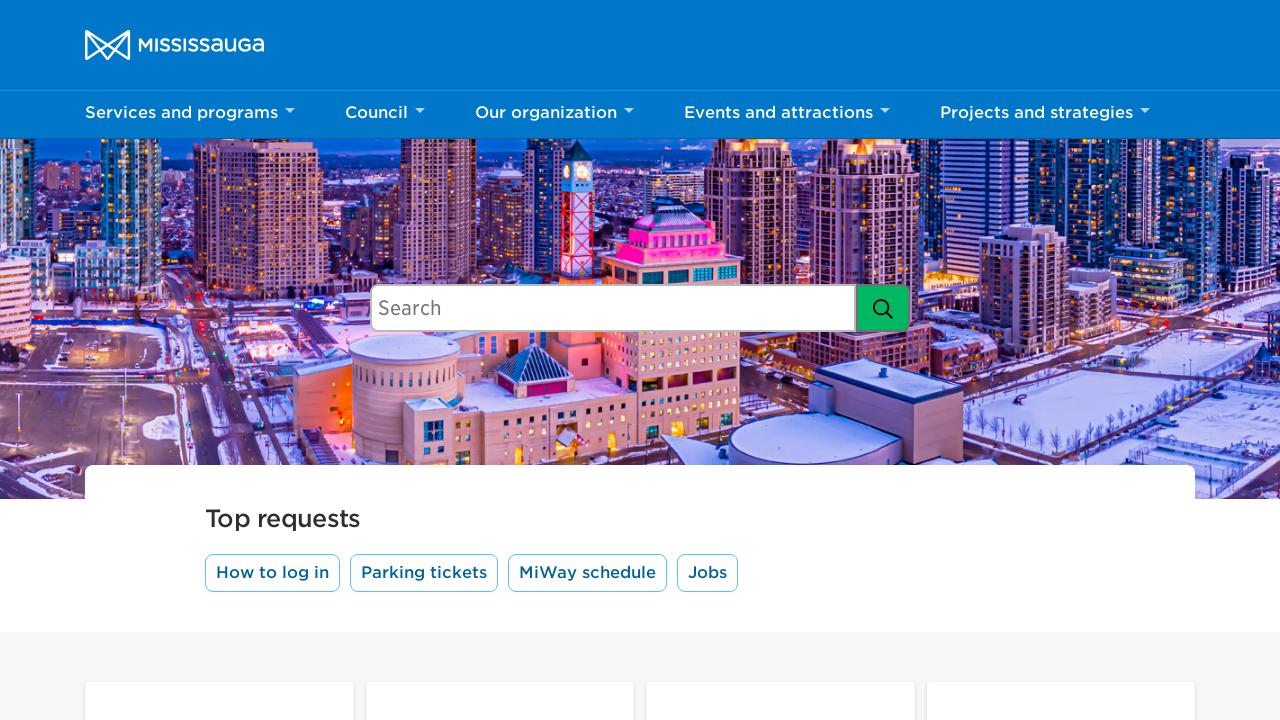

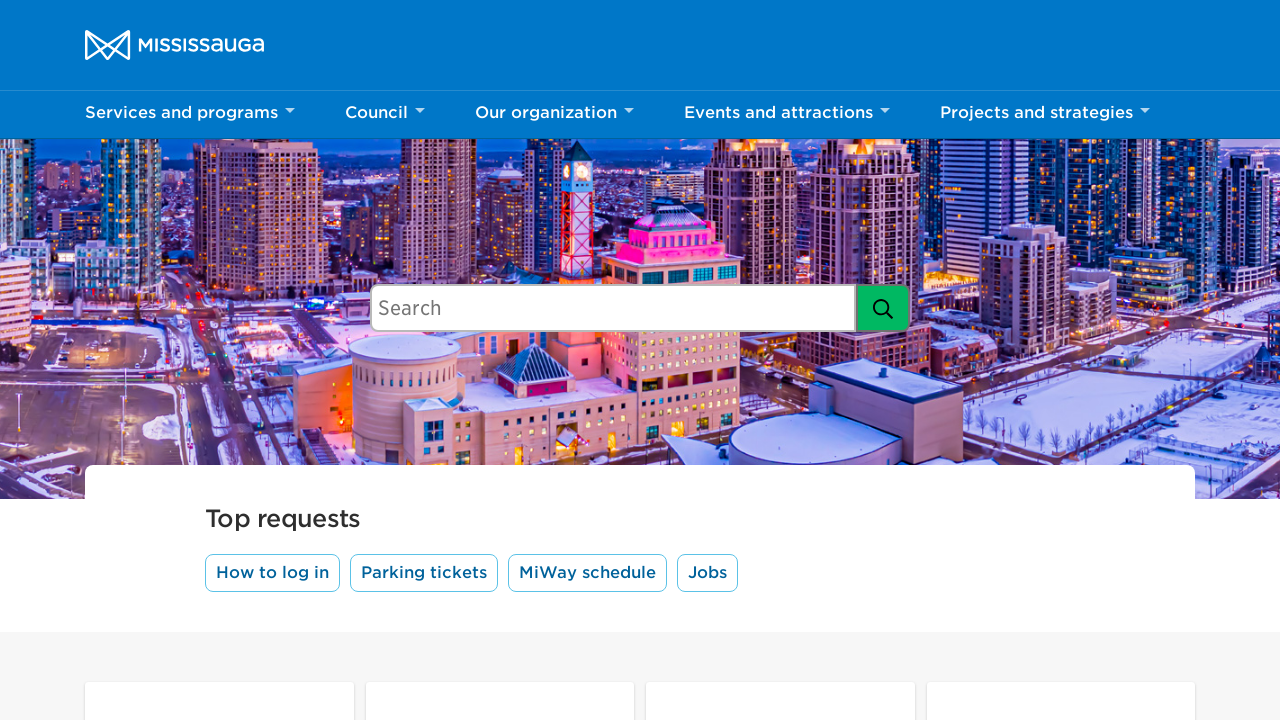